Tests checkbox functionality on a practice page by clicking a checkbox to select it, verifying selection, then clicking again to deselect and verifying deselection. Also counts all checkboxes on the page.

Starting URL: http://qaclickacademy.com/practice.php

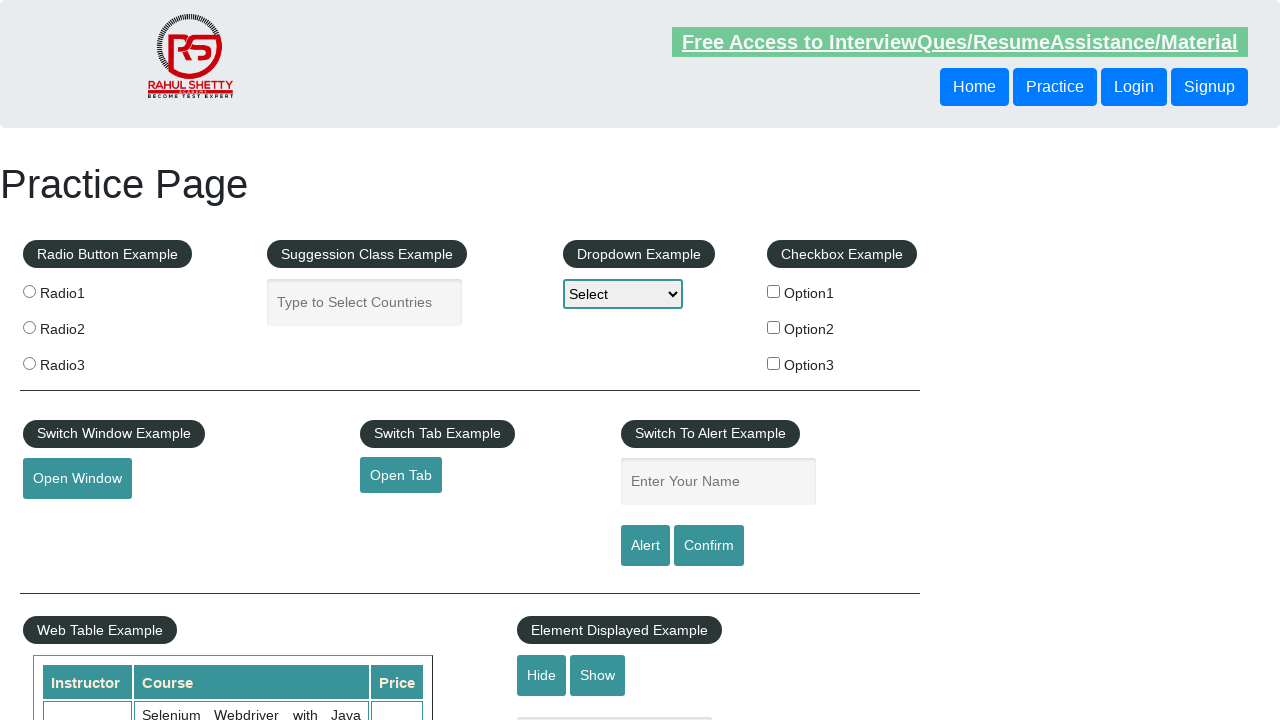

Clicked the first checkbox (option1) at (774, 291) on input[value='option1']
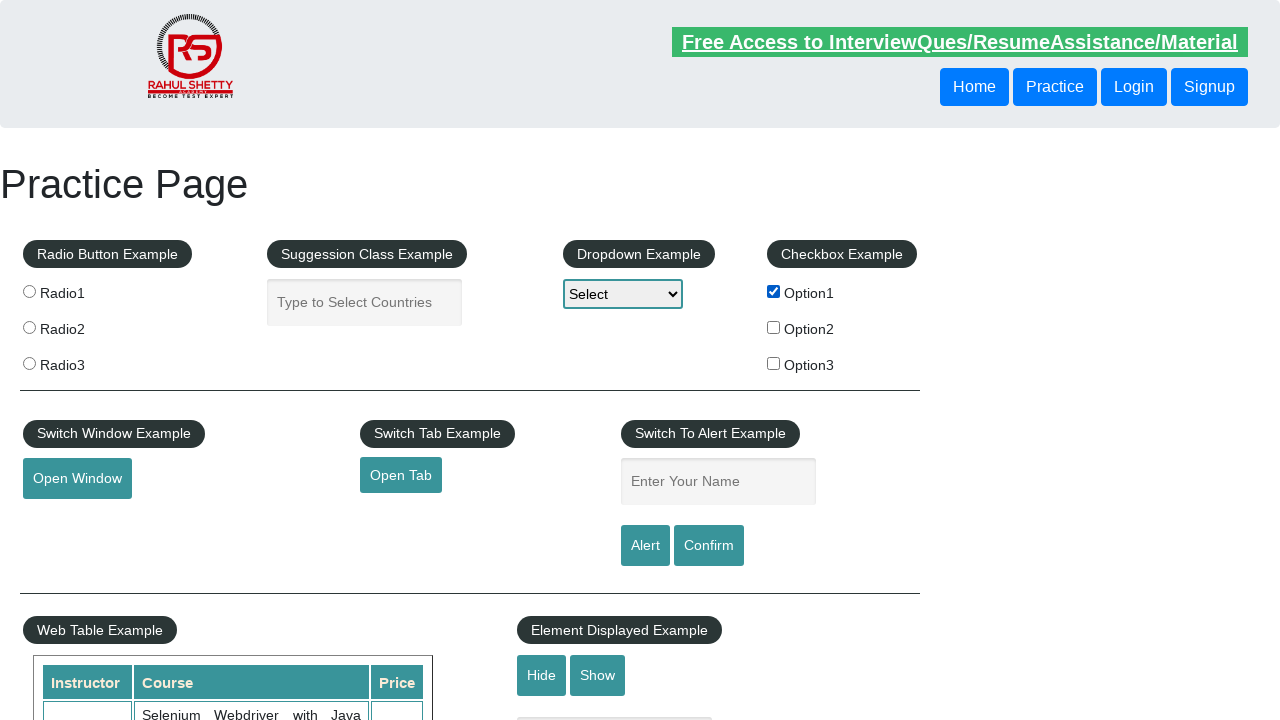

Verified checkbox is selected after first click
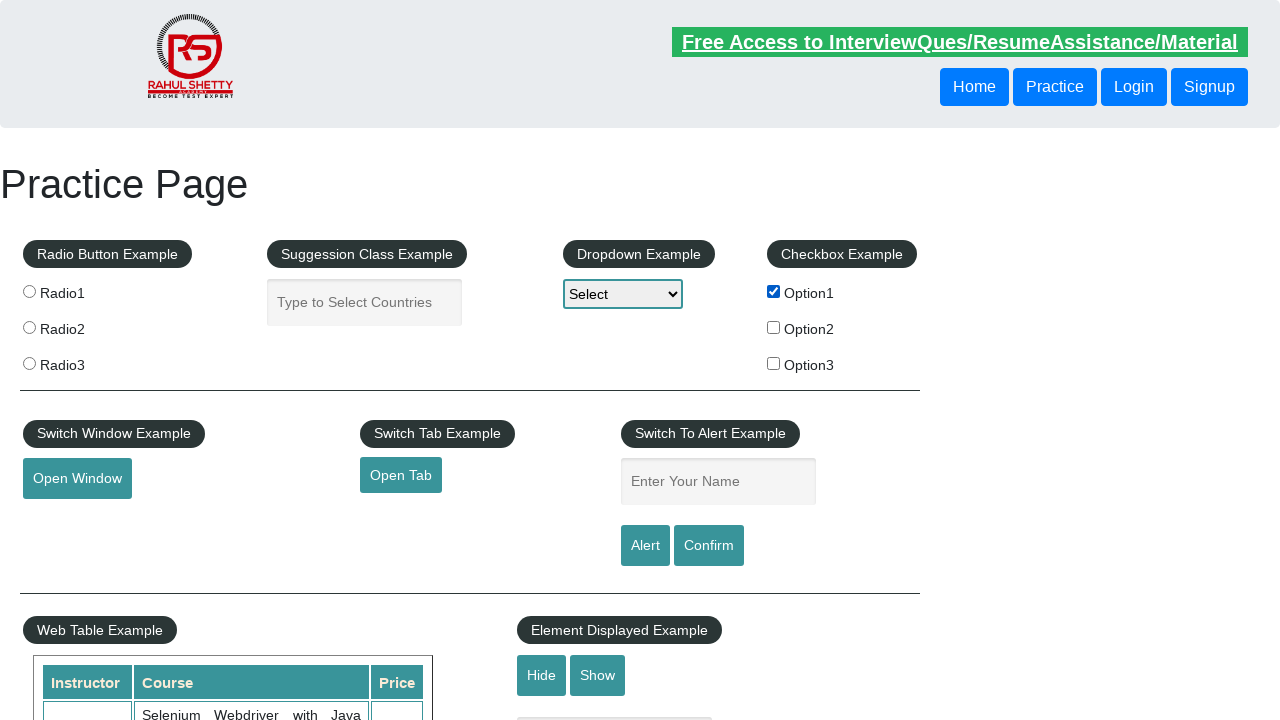

Clicked the checkbox again to deselect at (774, 291) on input[value='option1']
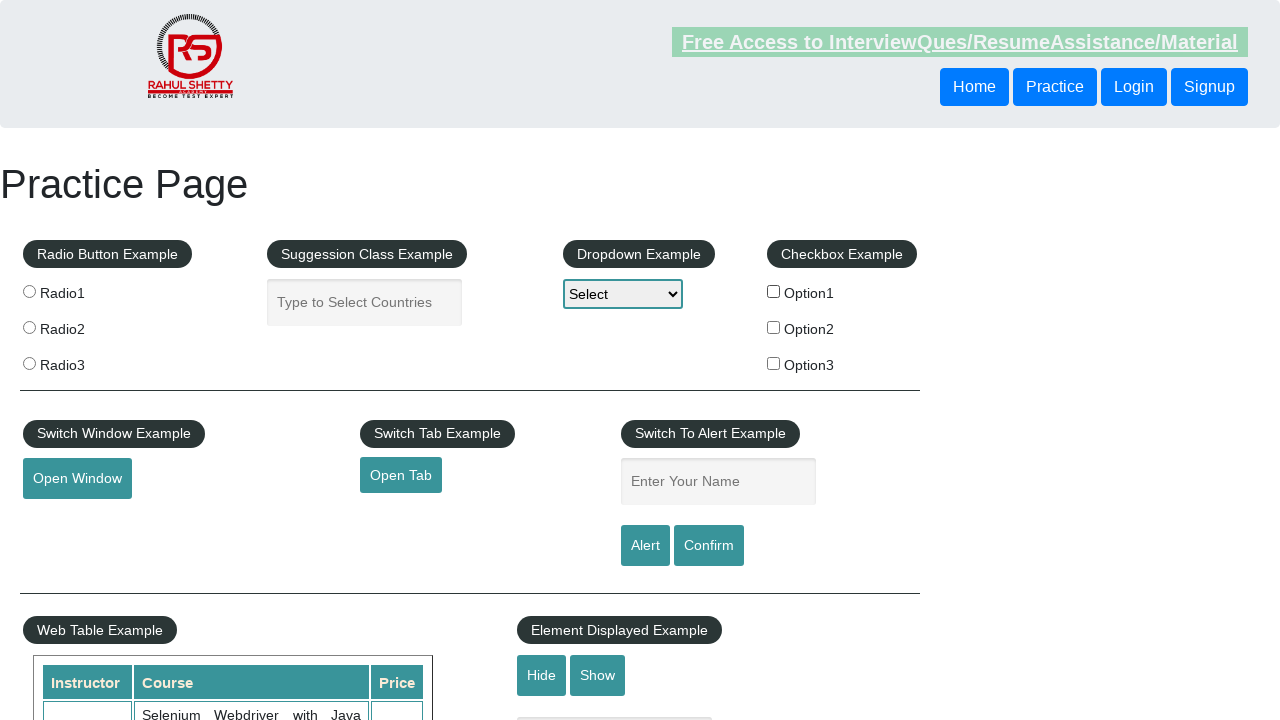

Verified checkbox is deselected after second click
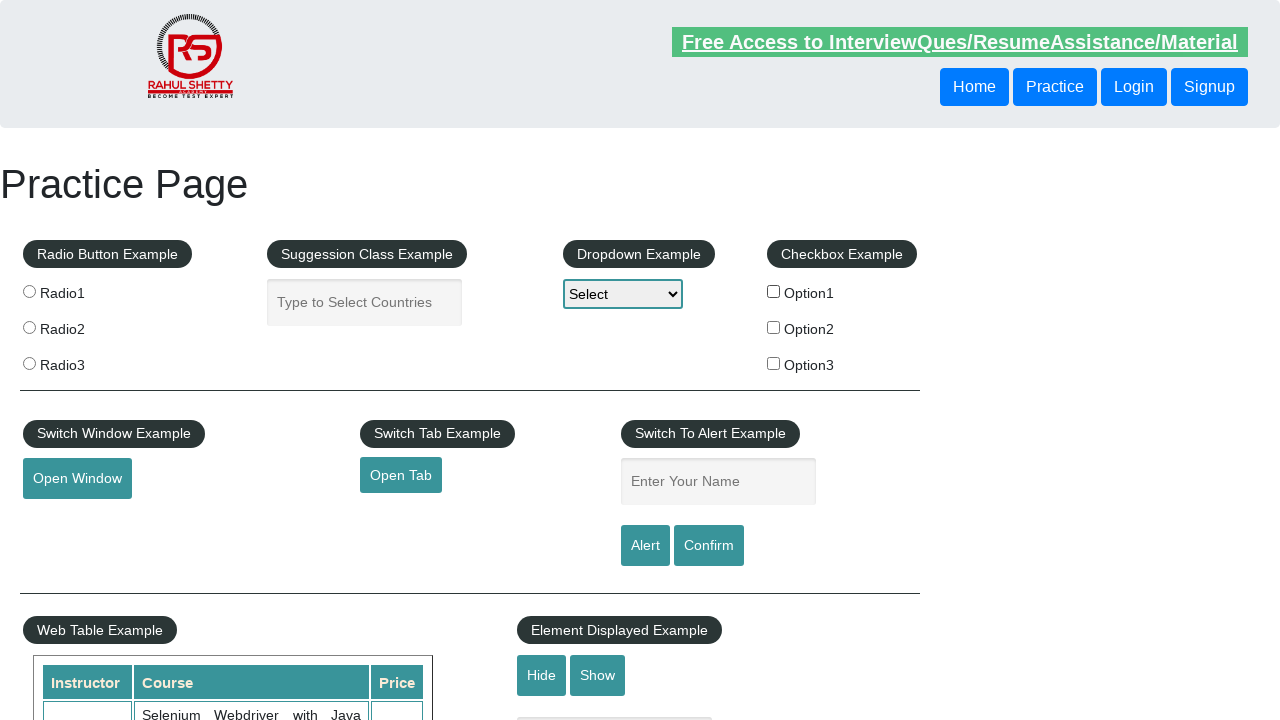

Counted all checkboxes on the page: 3 total
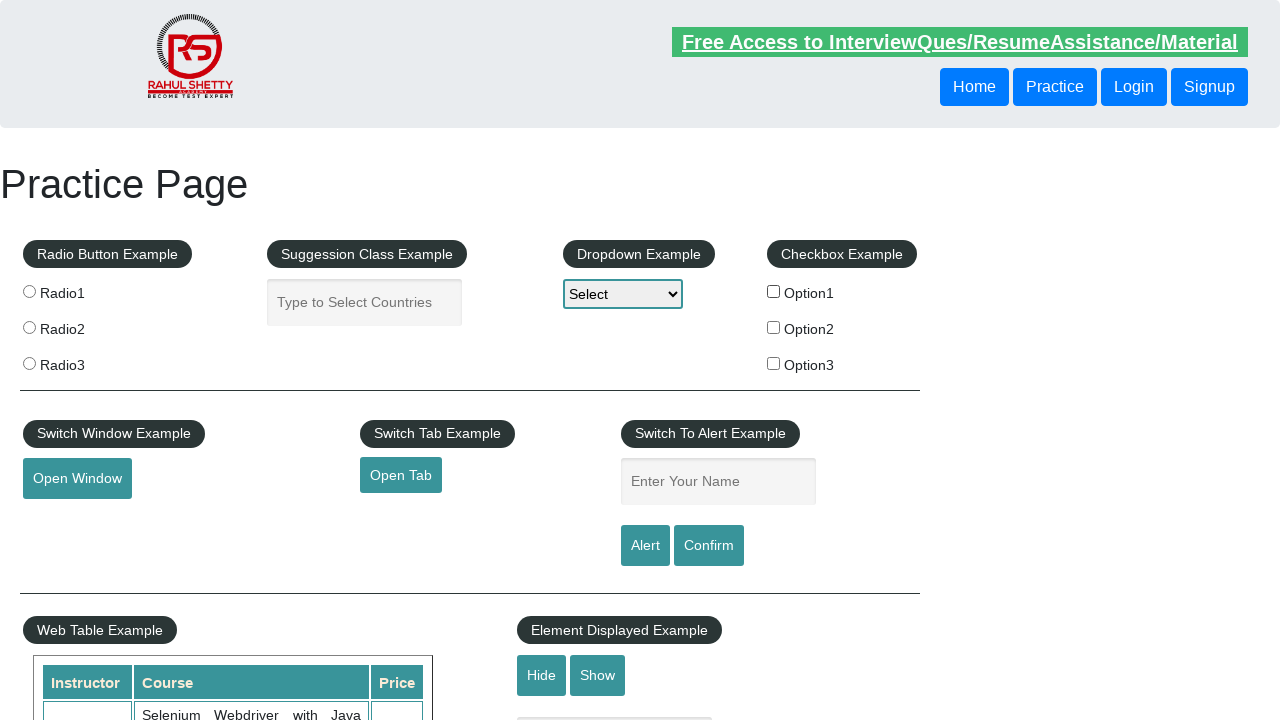

Printed checkbox count: 3
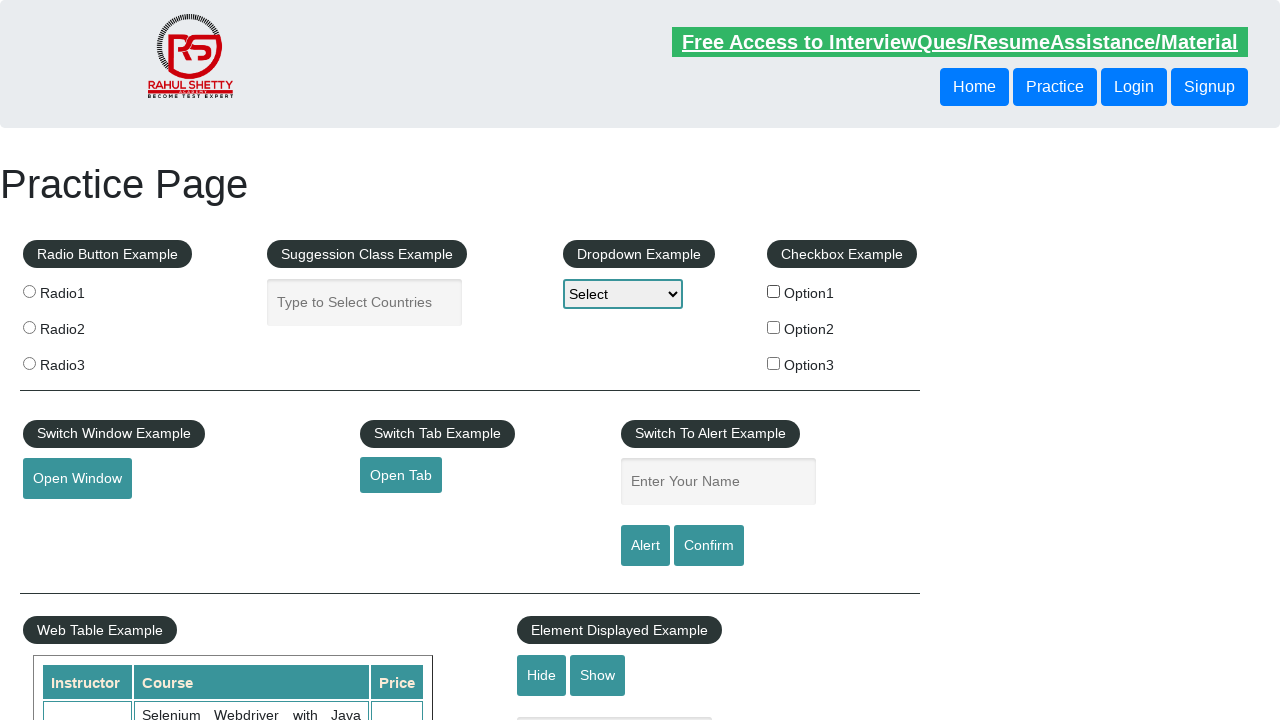

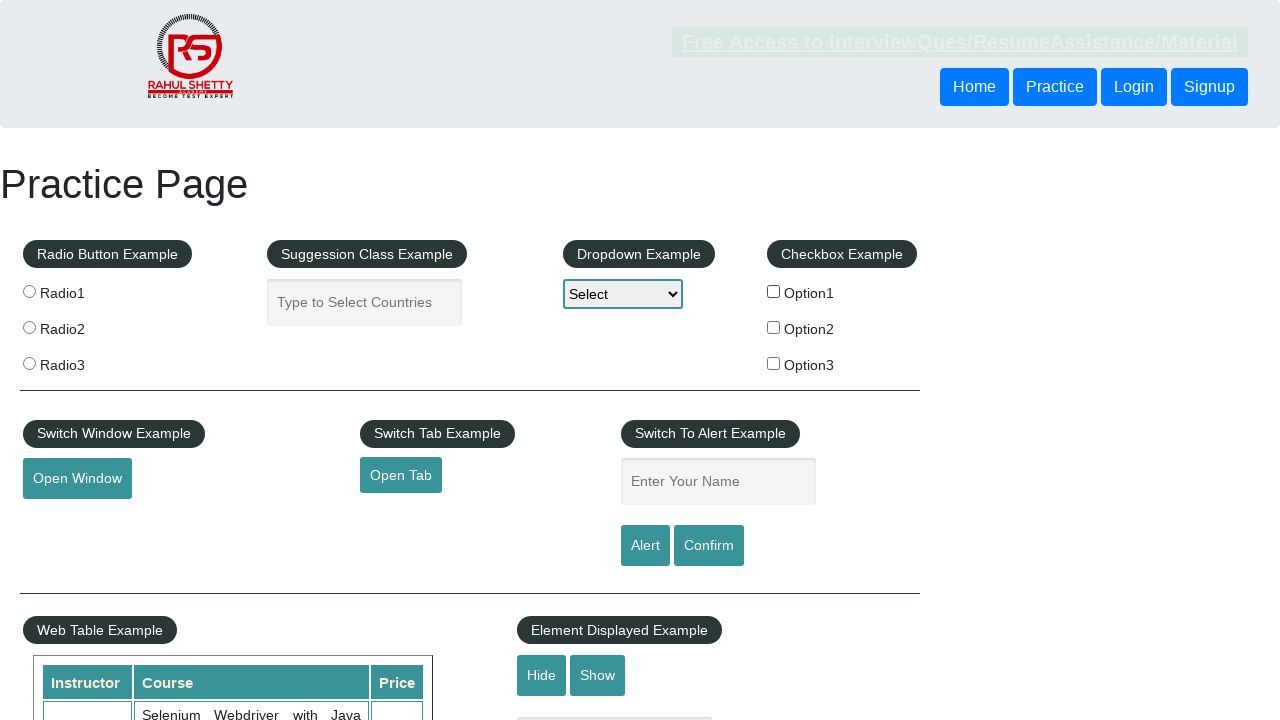